Tests A/B test opt-out by first setting an opt-out cookie on the main page, then navigating to the abtest page and verifying the heading shows "No A/B Test".

Starting URL: http://the-internet.herokuapp.com

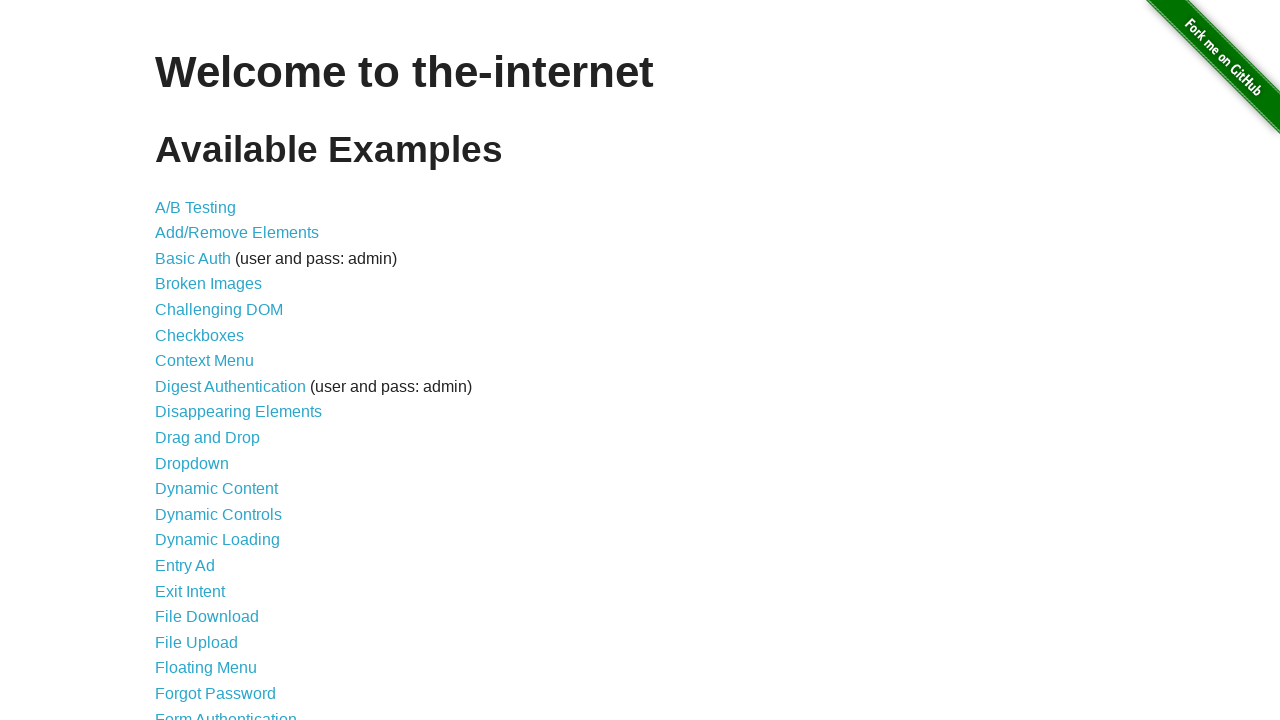

Added optimizelyOptOut cookie to context before visiting page
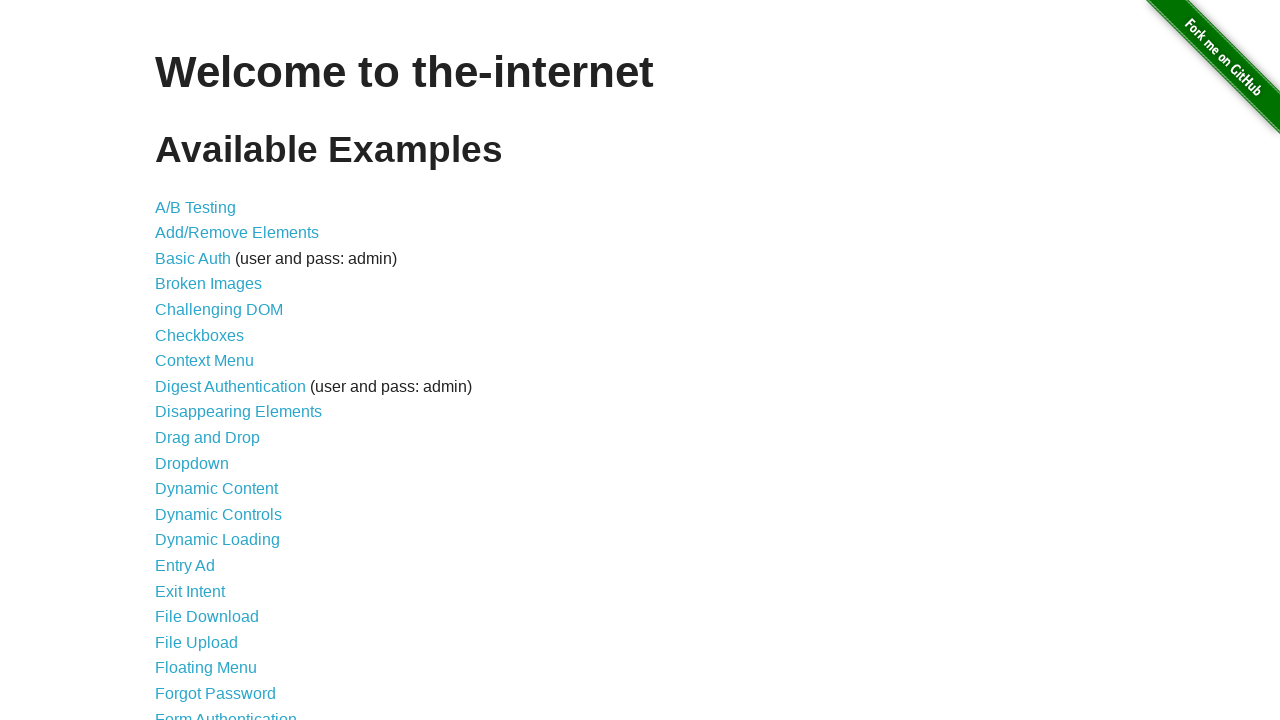

Navigated to A/B test page
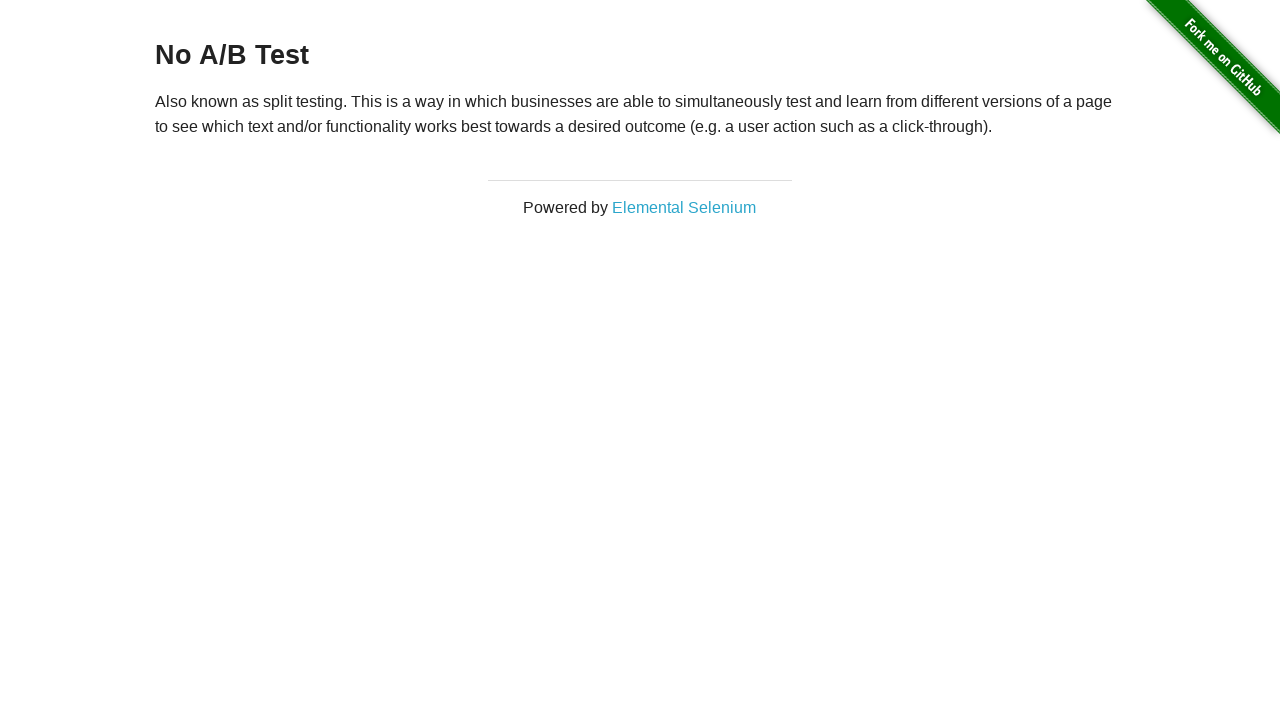

Heading h3 element loaded and visible
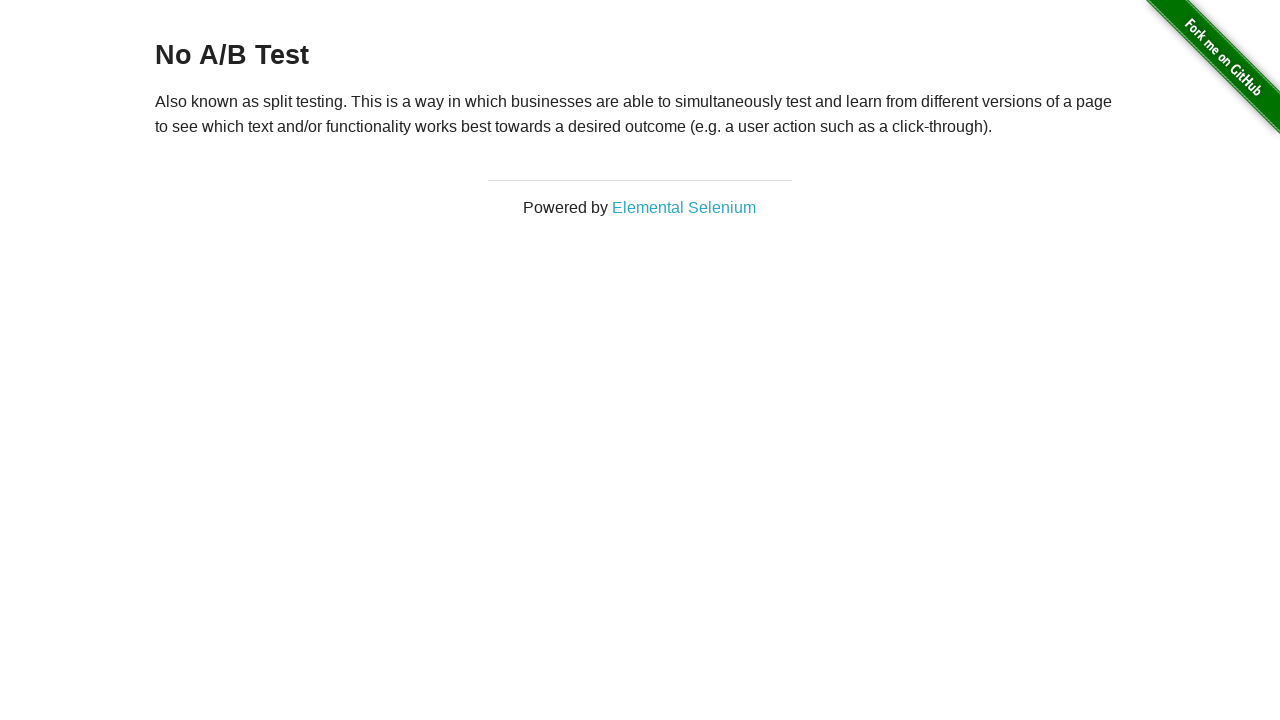

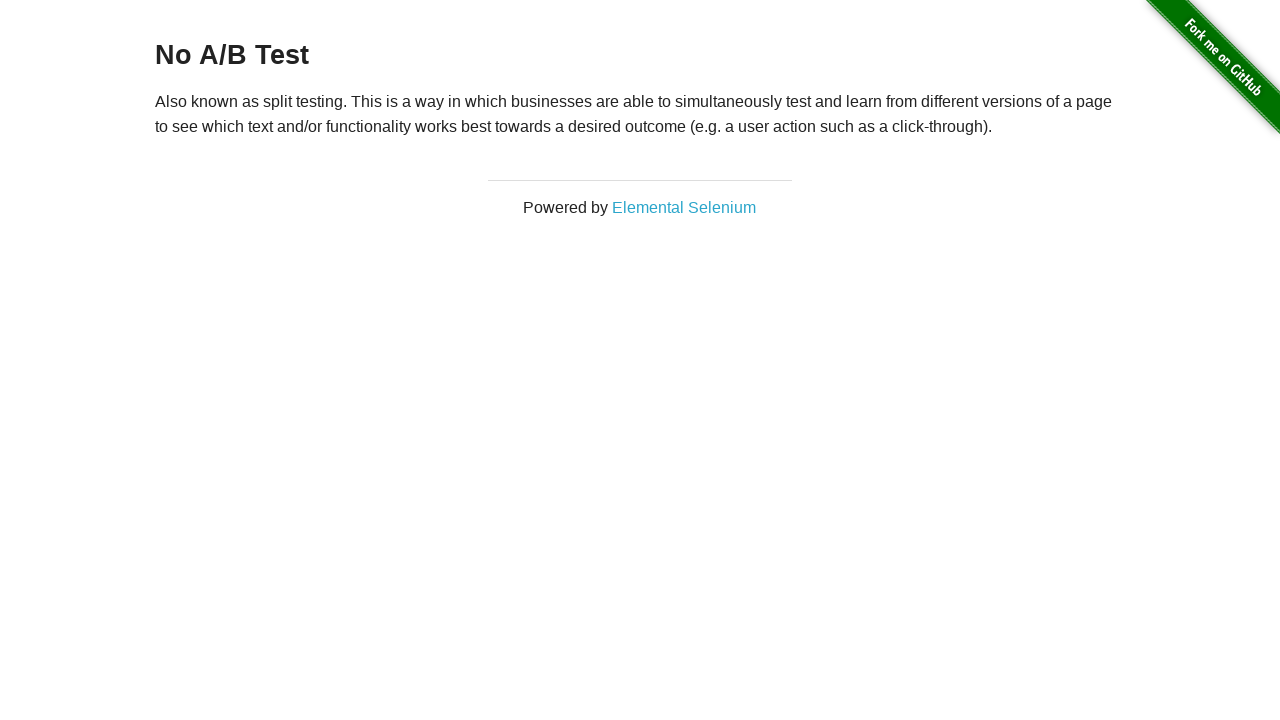